Tests keyboard action by pressing the ENTER key and verifying the result message displays the key pressed

Starting URL: https://the-internet.herokuapp.com/key_presses

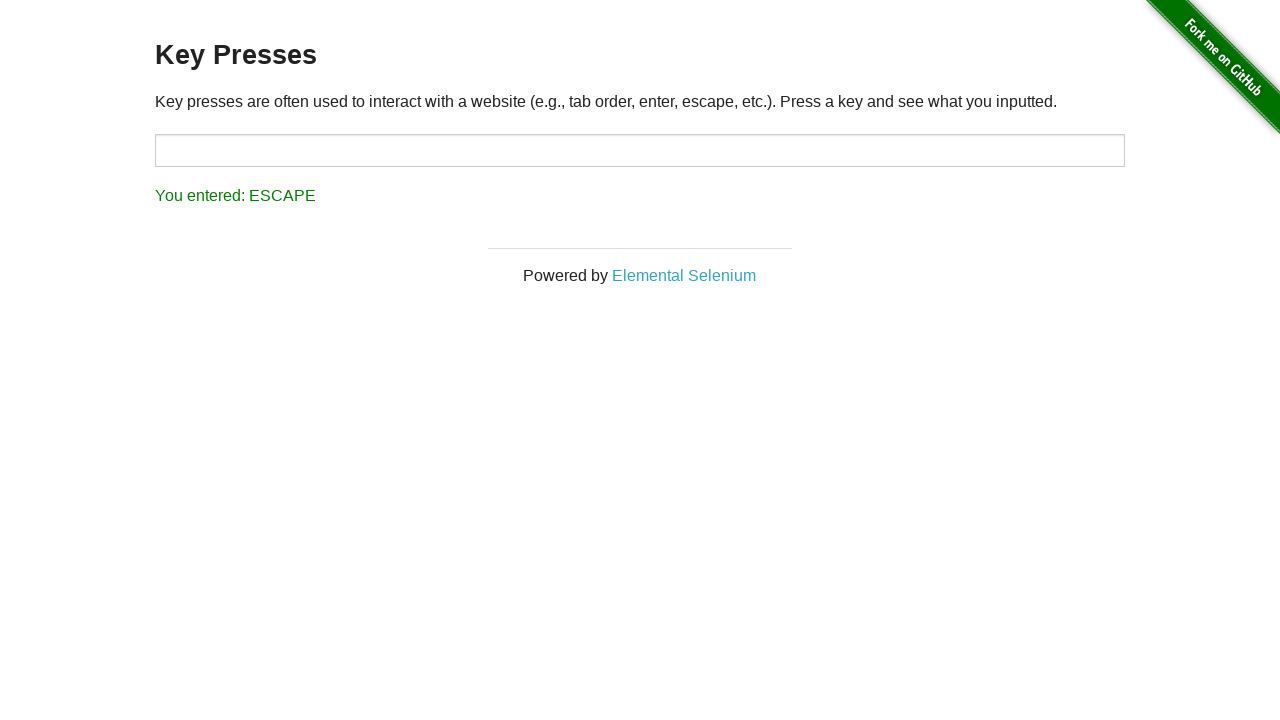

Navigated to key presses test page
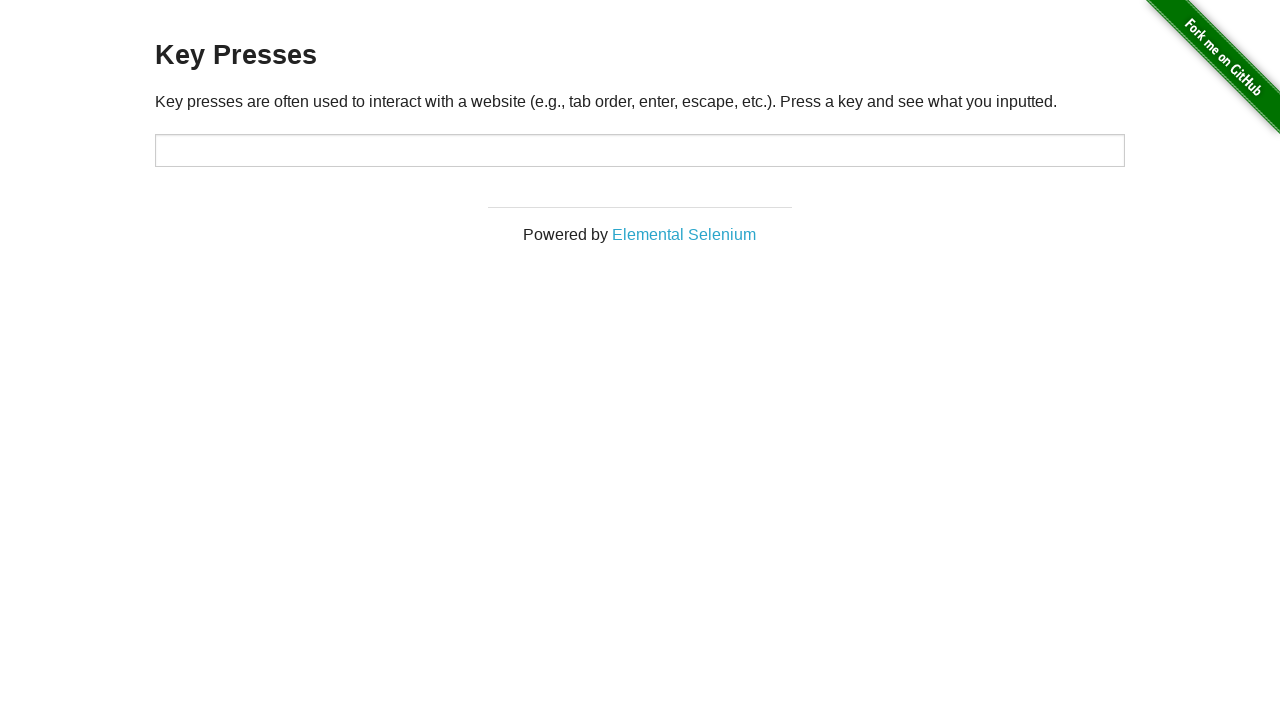

Pressed ENTER key
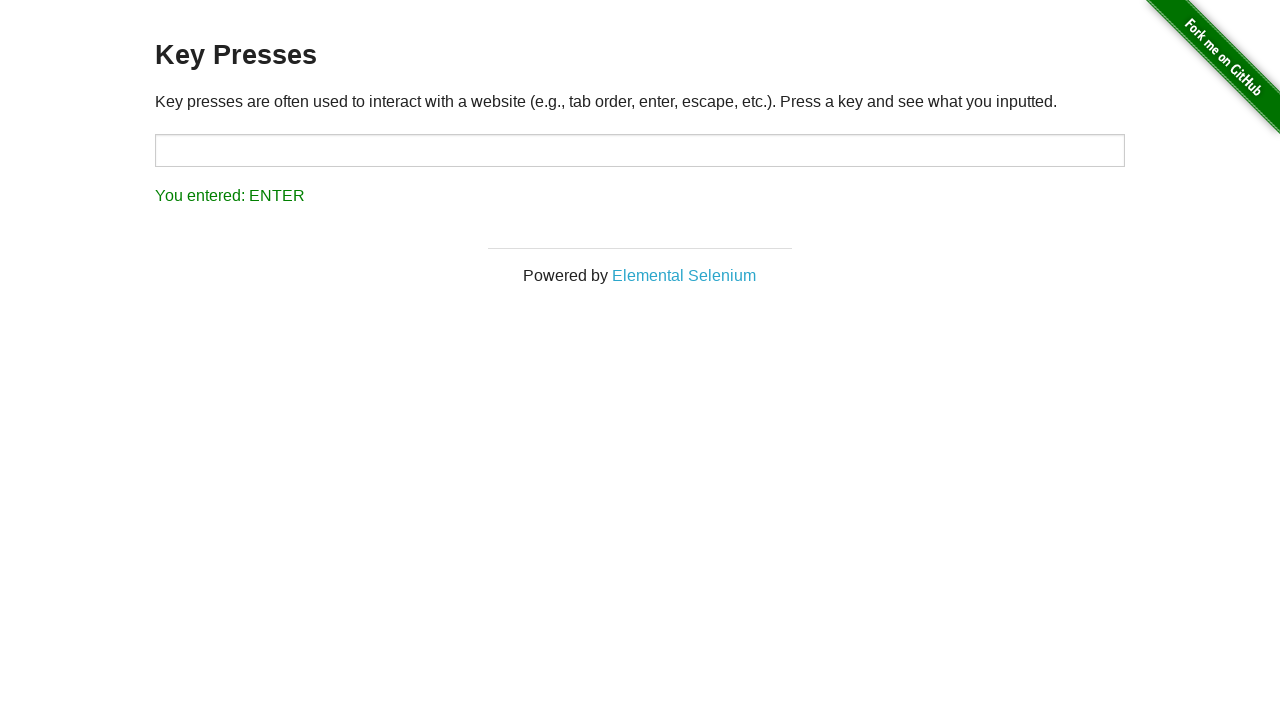

Result message displayed showing ENTER key was pressed
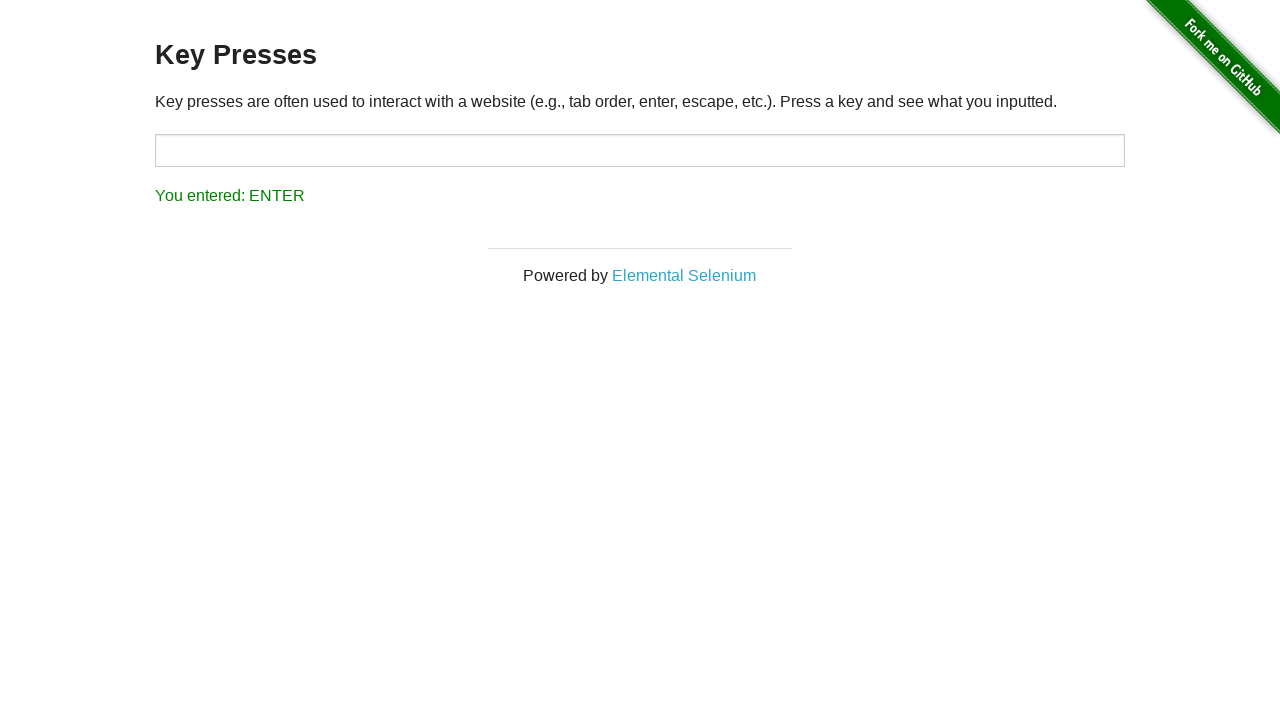

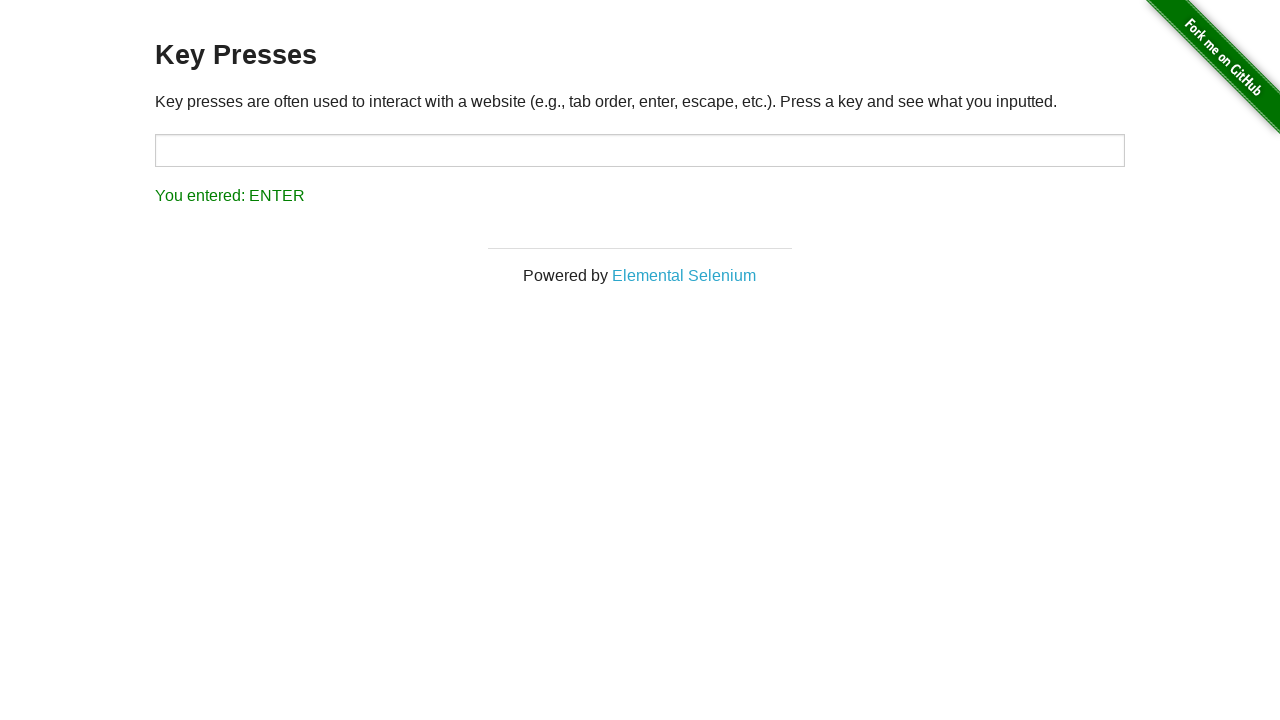